Tests form interaction by clicking a radio button labeled "other" and selecting an option from a dropdown menu

Starting URL: https://trytestingthis.netlify.app/

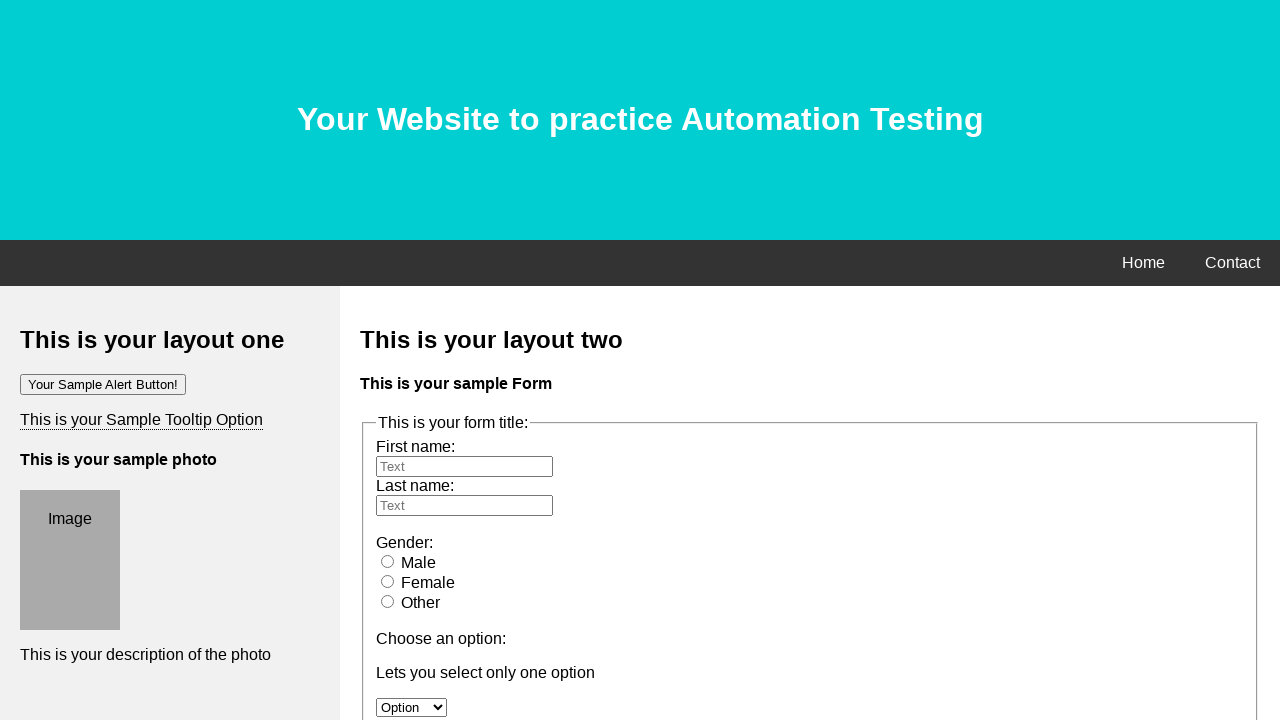

Navigated to test page
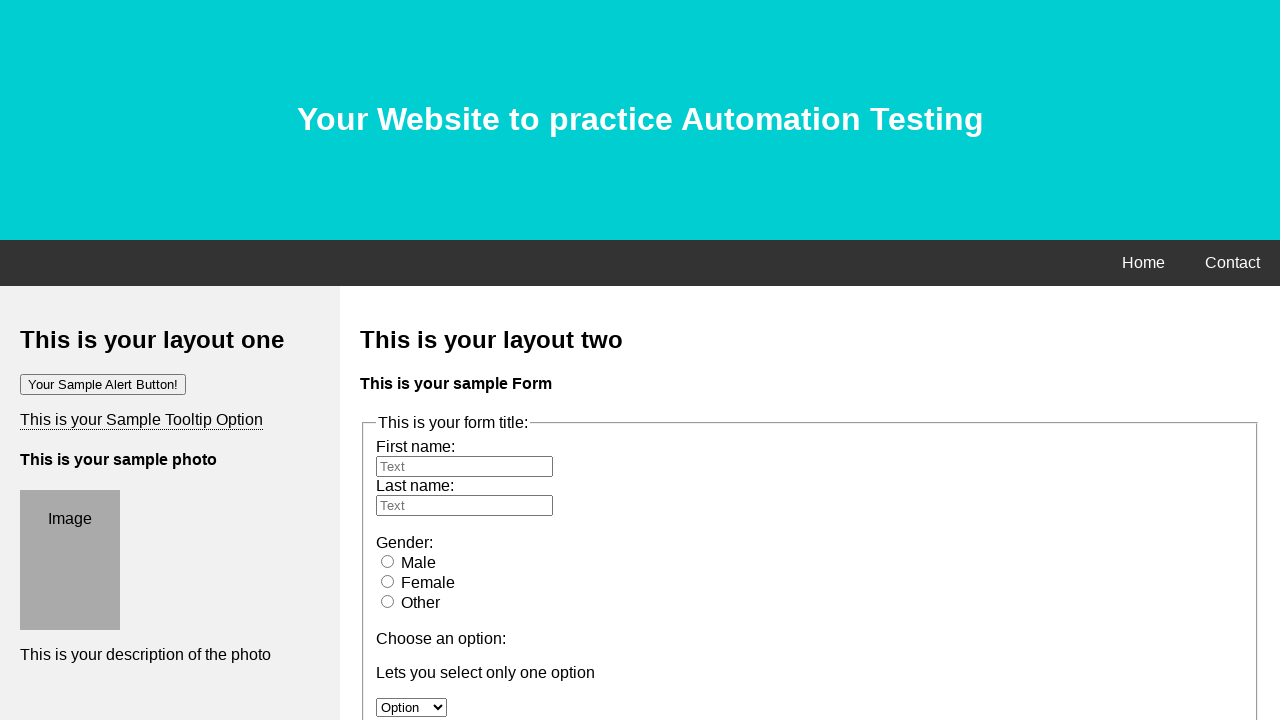

Clicked on the 'other' radio button at (388, 601) on #other
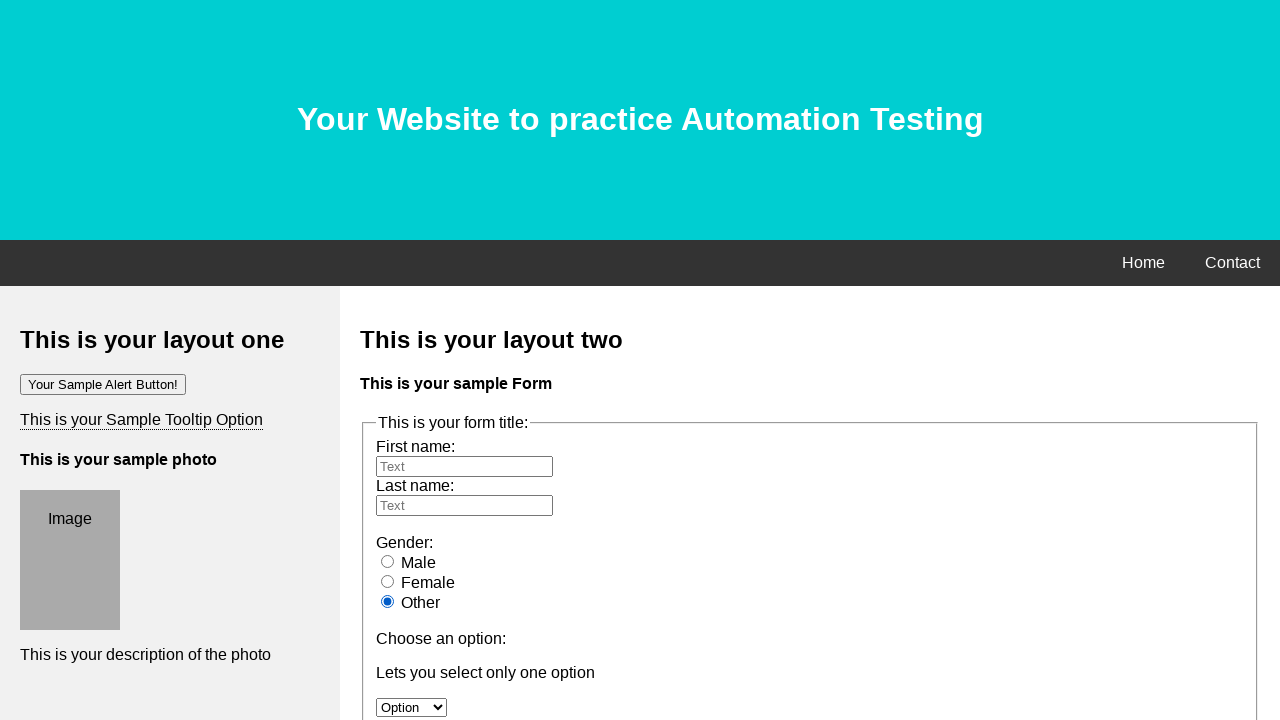

Selected 'option 3' from the dropdown menu on #option
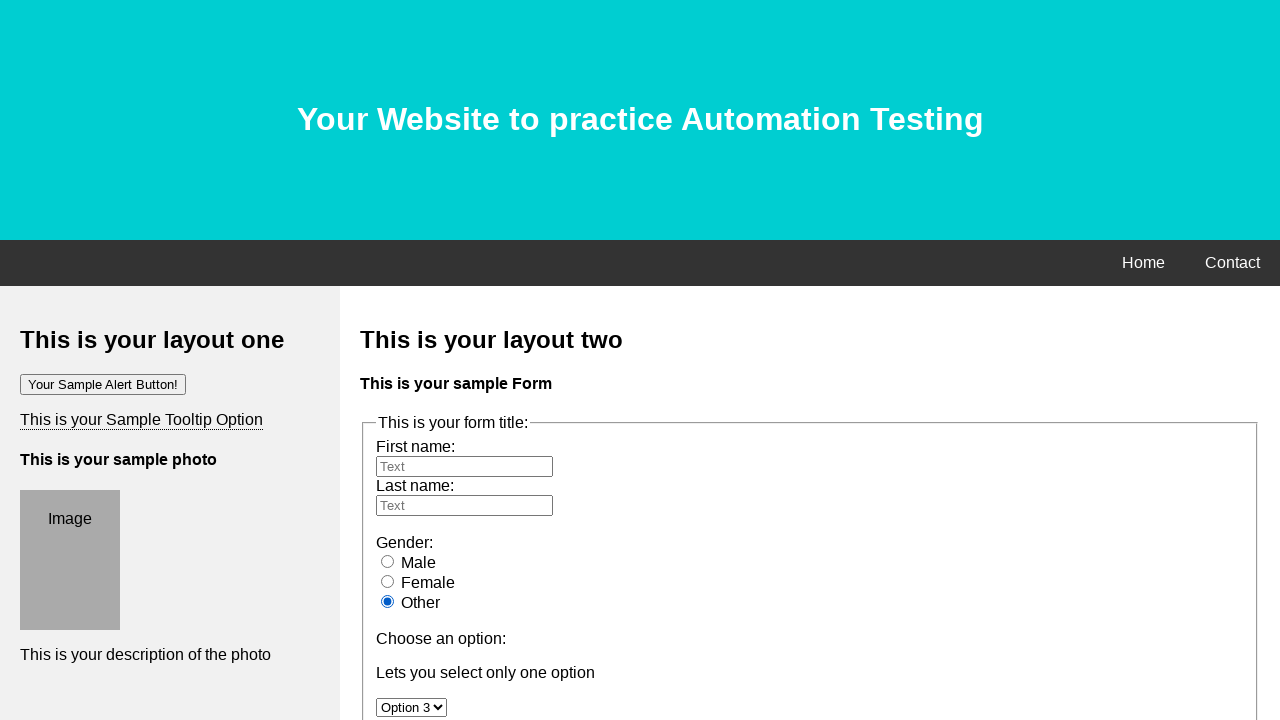

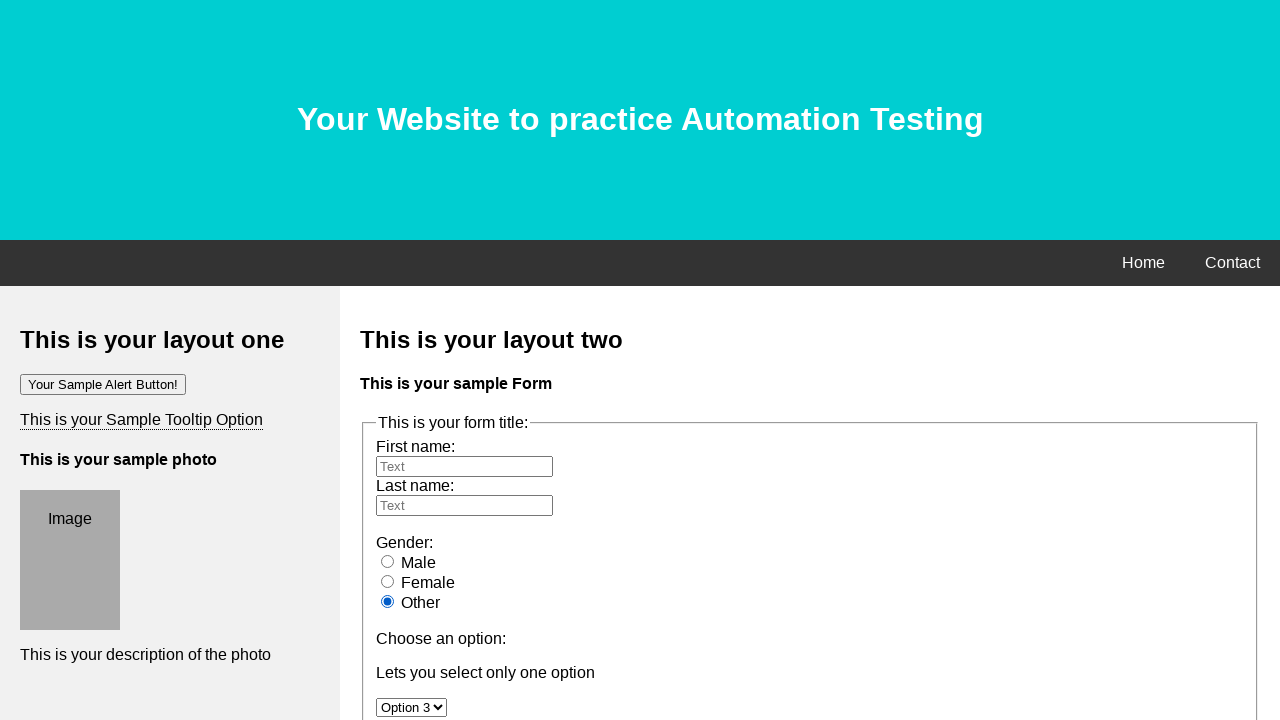